Tests checkbox functionality on a practice website by clicking on a checkbox element related to Indian Armed Forces option.

Starting URL: https://rahulshettyacademy.com/dropdownsPractise

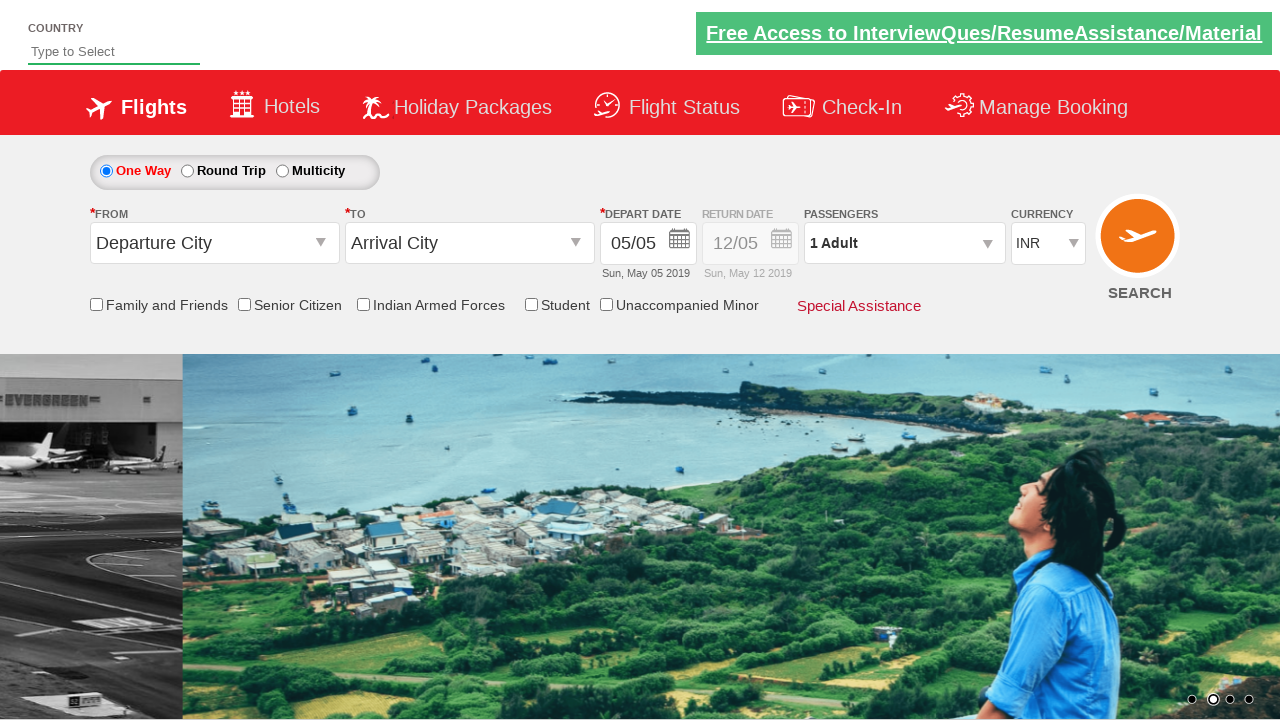

Clicked on Indian Armed Forces checkbox at (363, 304) on input[id*='IndArm']
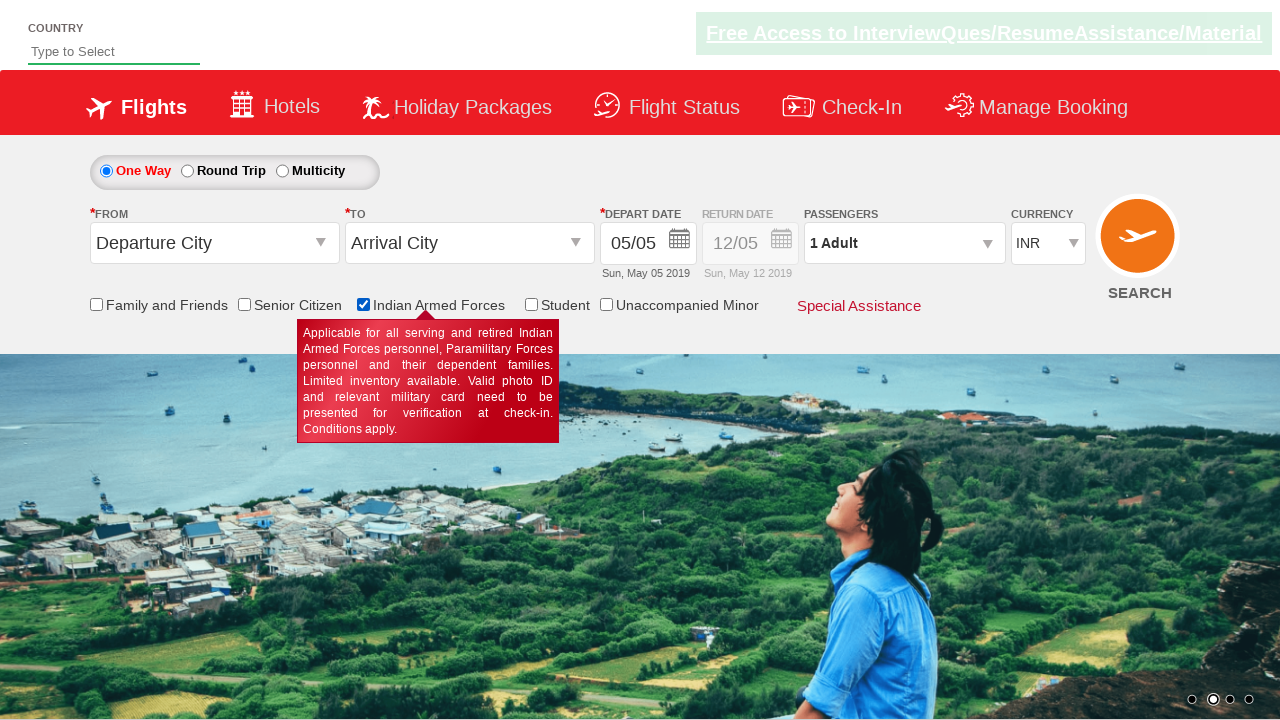

Verified Indian Armed Forces checkbox is selected
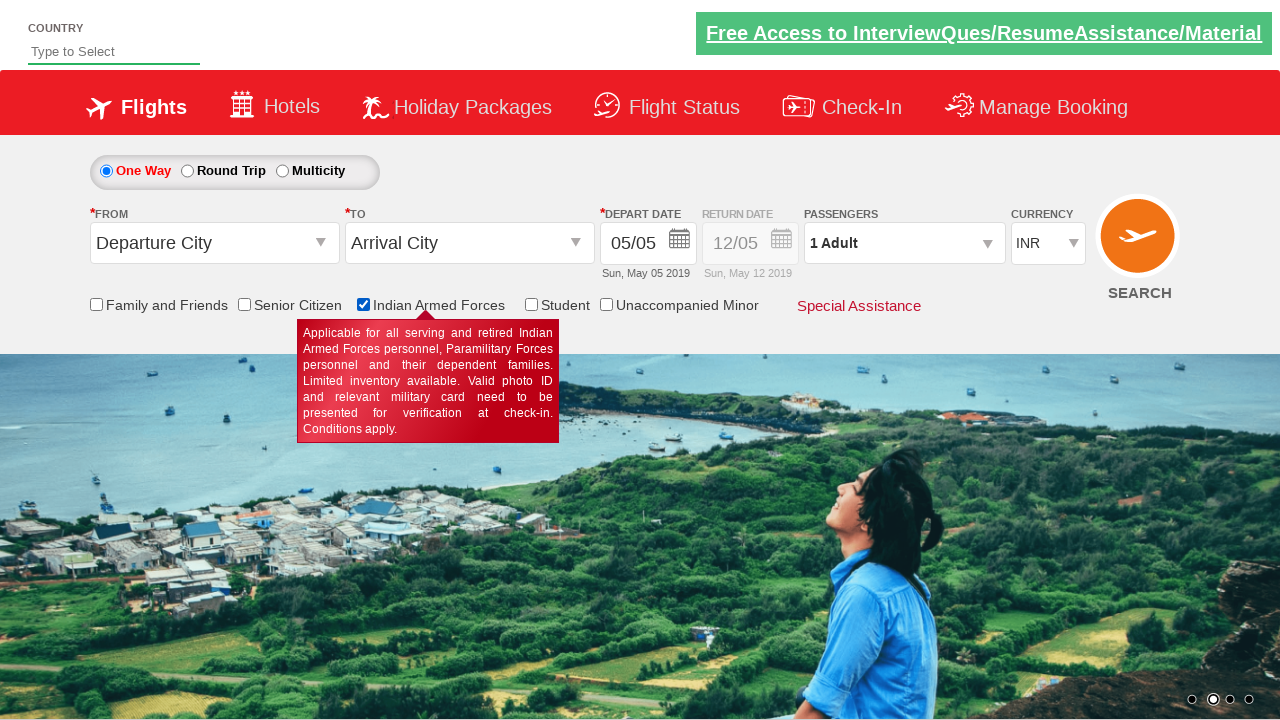

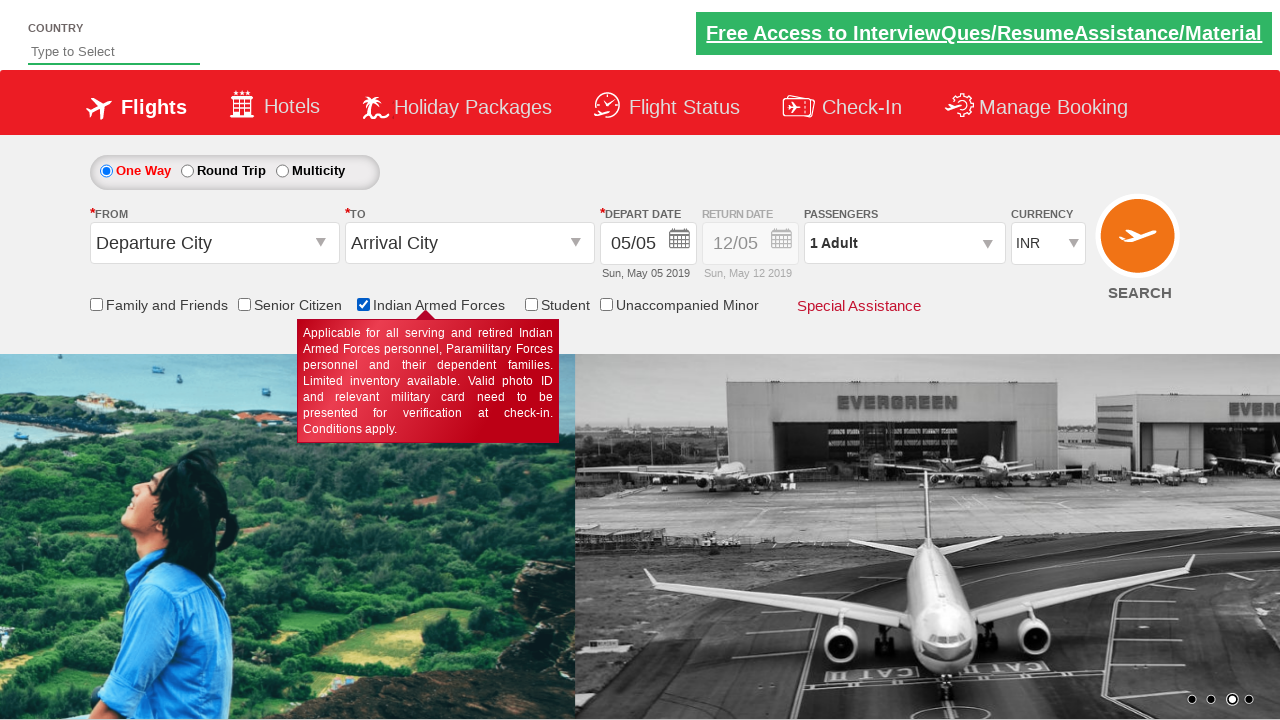